Navigates to multiple JavaScript-rendered table pages and verifies that each table loads successfully by waiting for the table selector.

Starting URL: https://sanand0.github.io/tdsdata/js_table/?seed=62

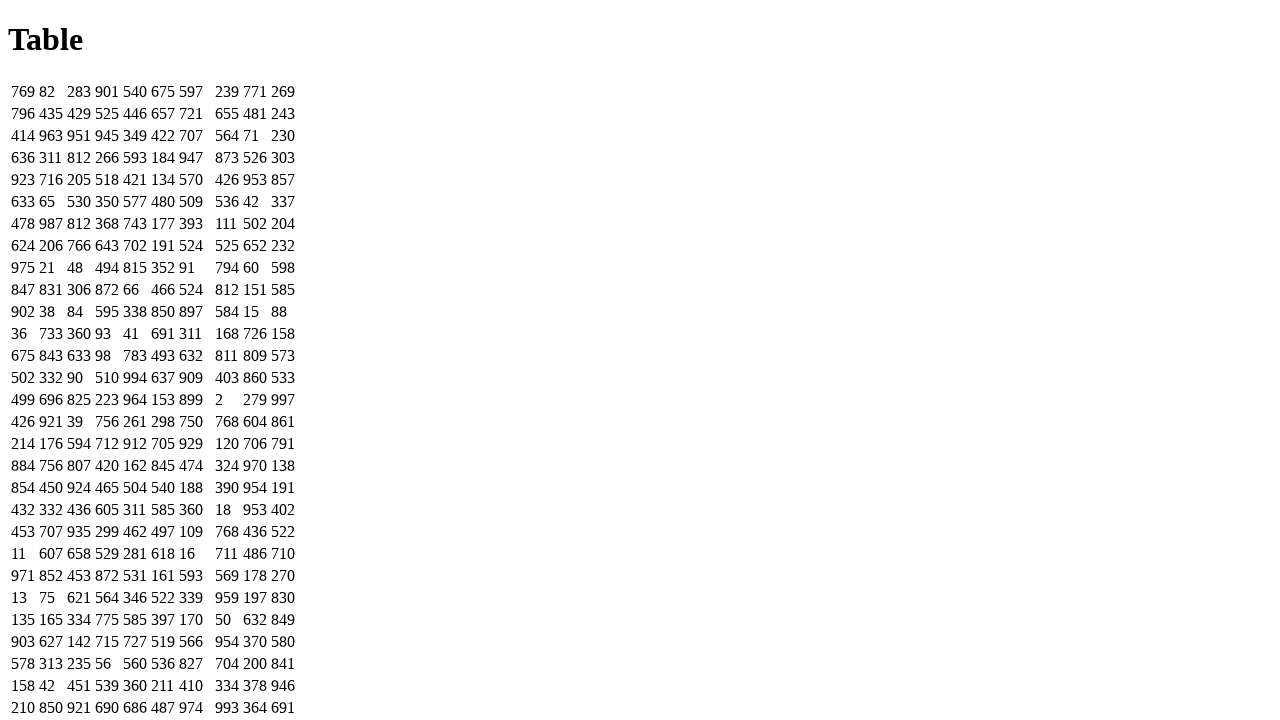

Initial table loaded on first URL (seed=62)
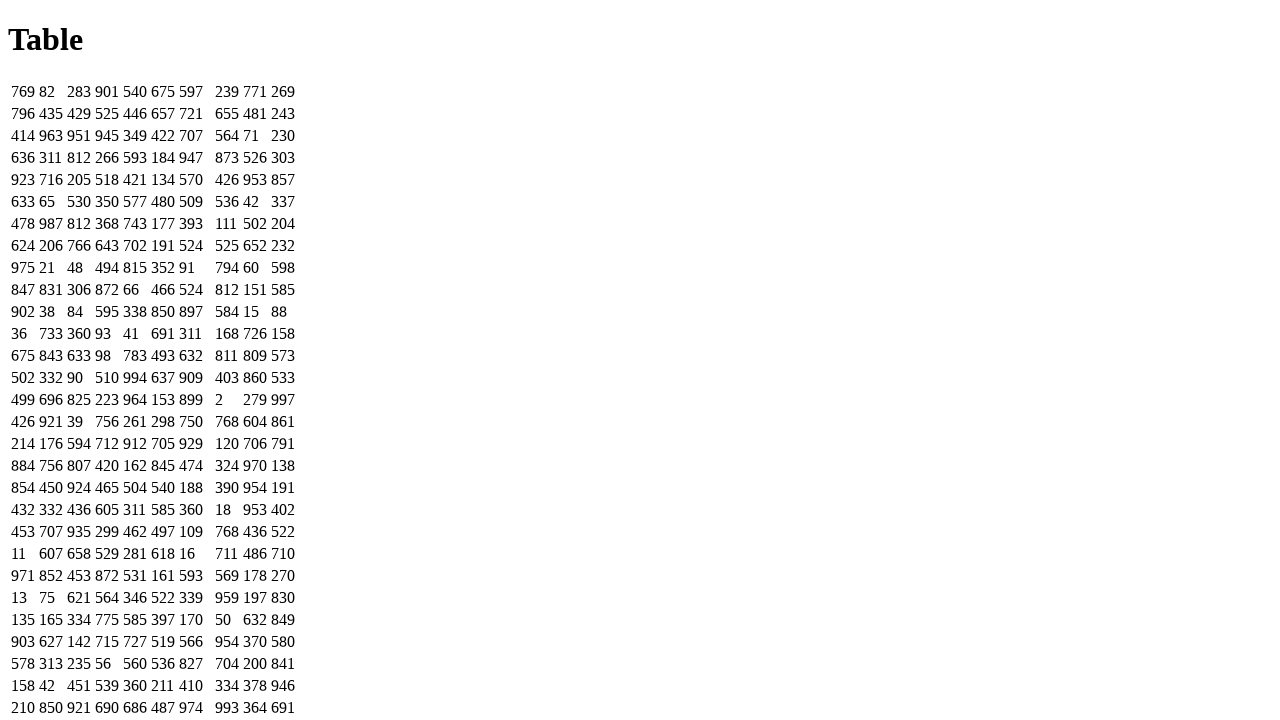

Navigated to https://sanand0.github.io/tdsdata/js_table/?seed=63
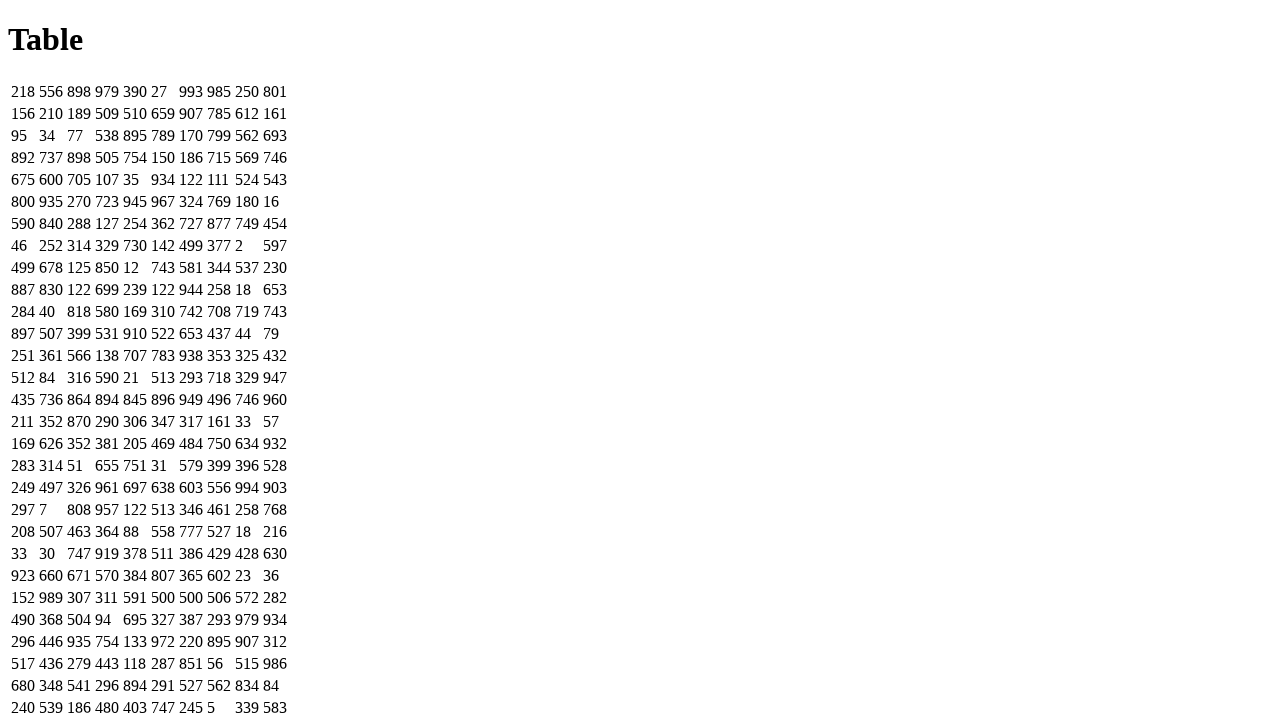

Table loaded successfully at https://sanand0.github.io/tdsdata/js_table/?seed=63
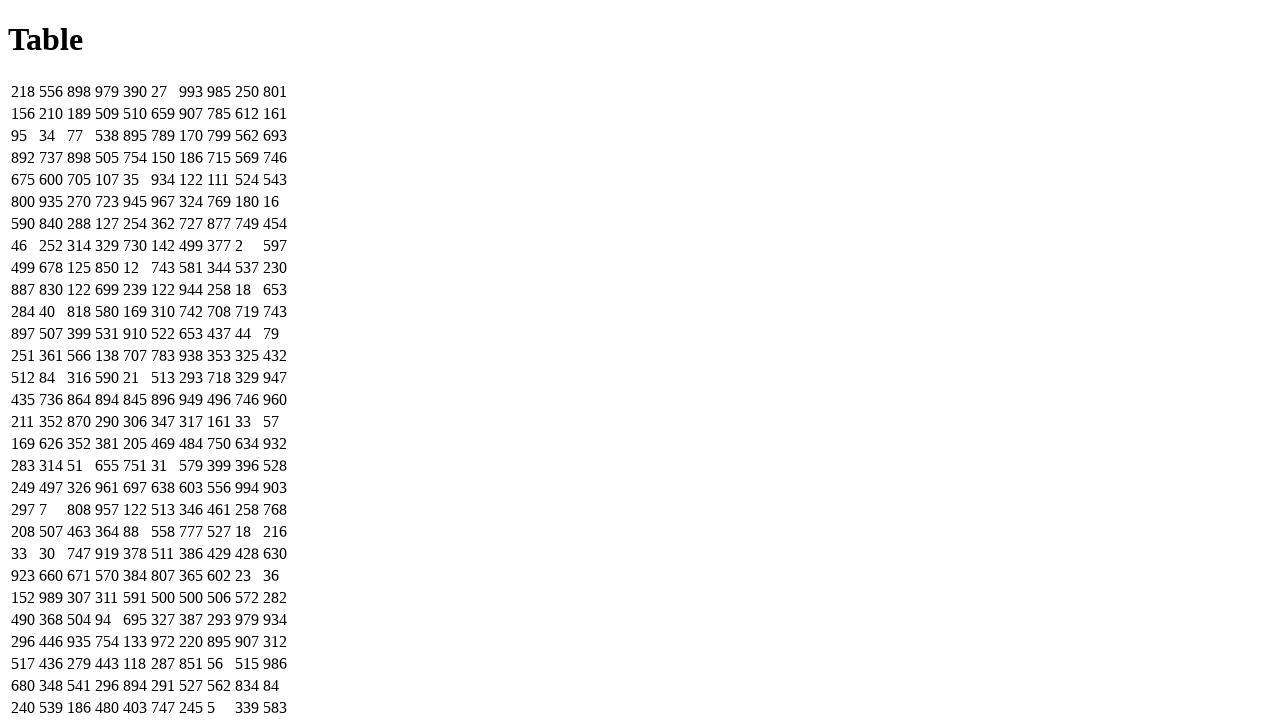

Navigated to https://sanand0.github.io/tdsdata/js_table/?seed=64
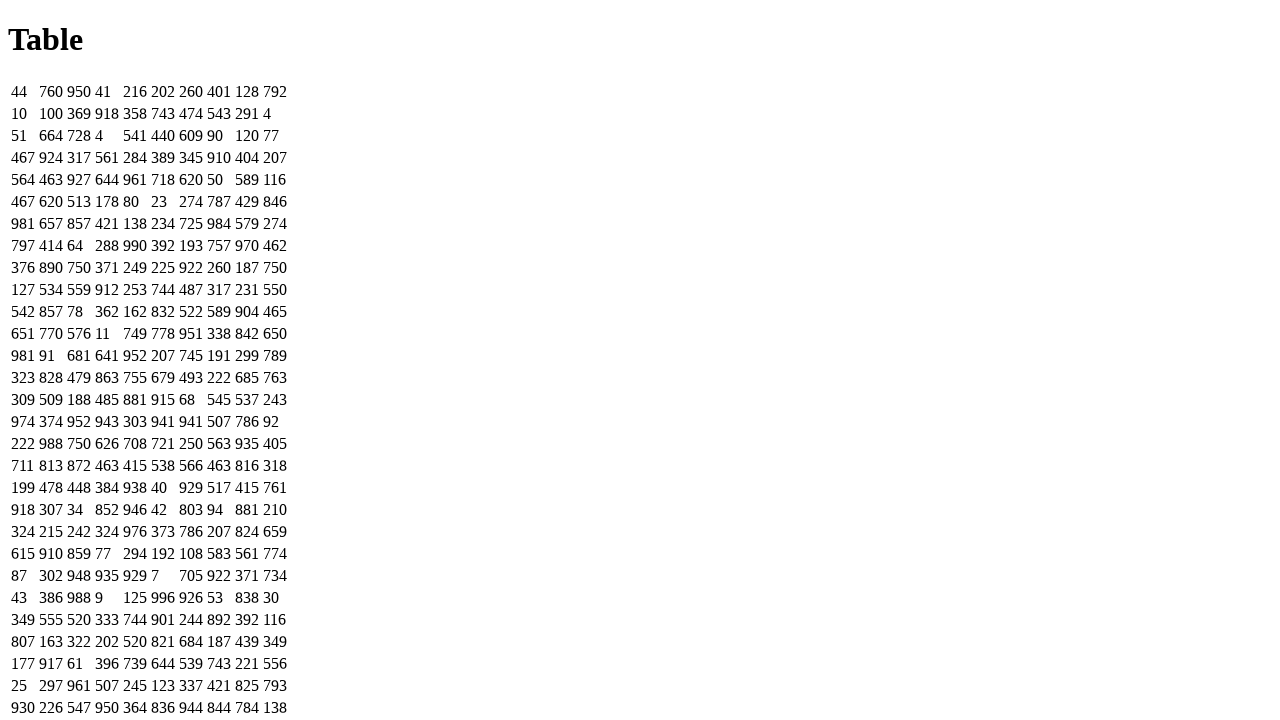

Table loaded successfully at https://sanand0.github.io/tdsdata/js_table/?seed=64
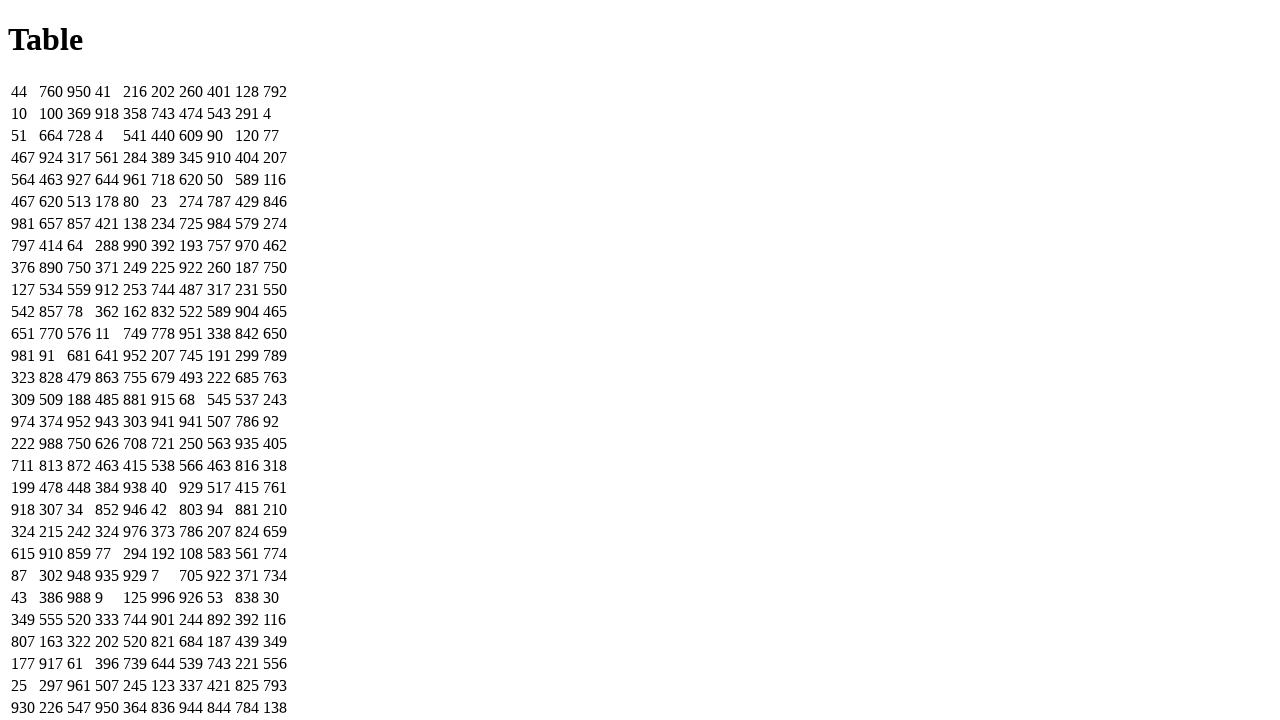

Navigated to https://sanand0.github.io/tdsdata/js_table/?seed=65
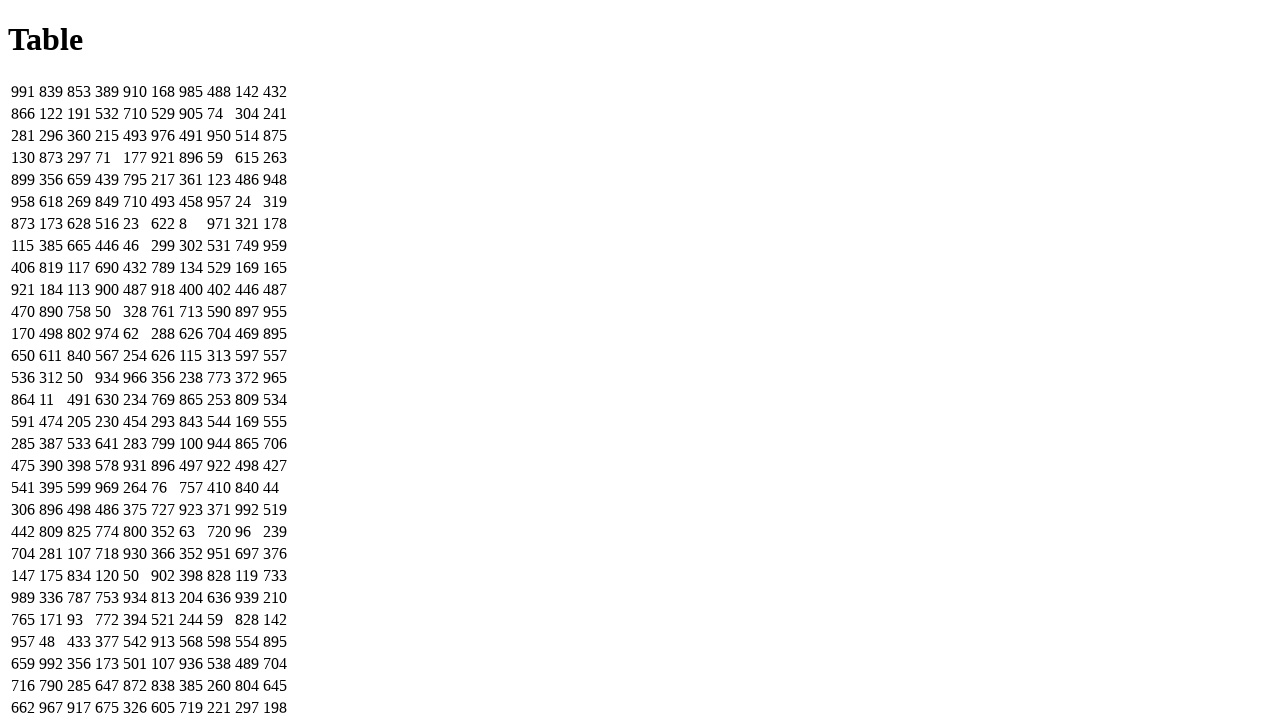

Table loaded successfully at https://sanand0.github.io/tdsdata/js_table/?seed=65
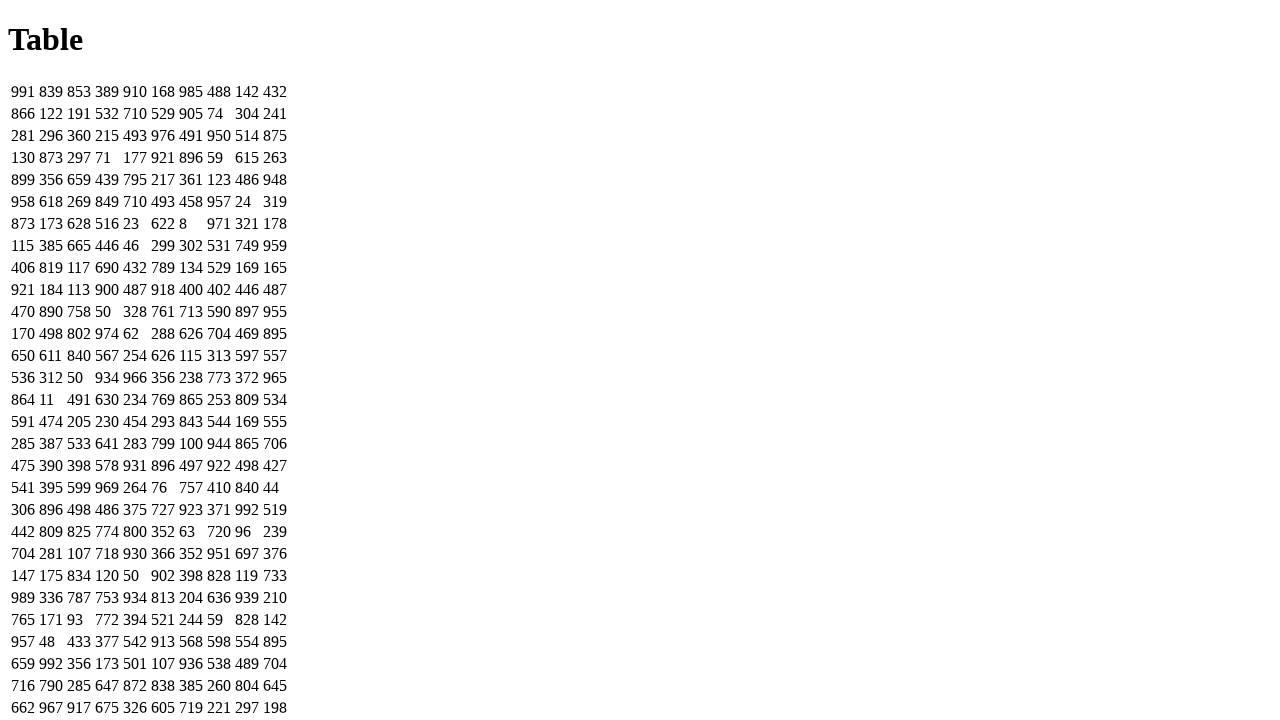

Navigated to https://sanand0.github.io/tdsdata/js_table/?seed=66
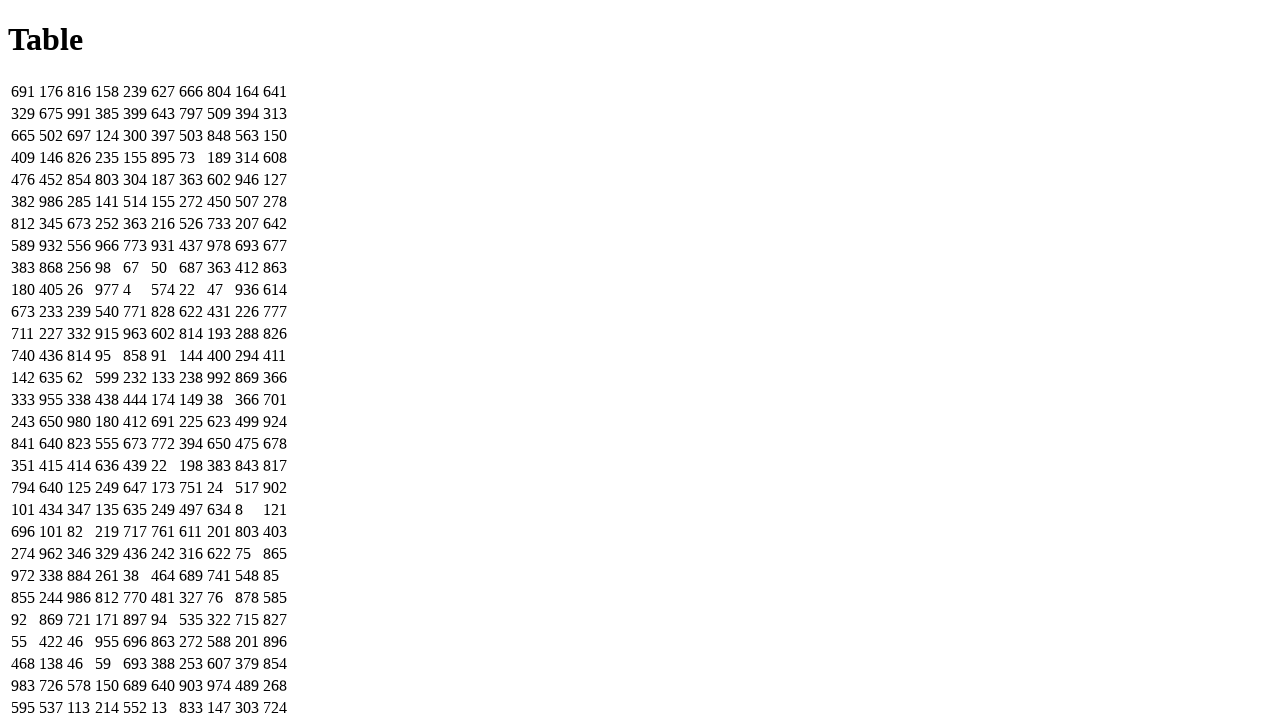

Table loaded successfully at https://sanand0.github.io/tdsdata/js_table/?seed=66
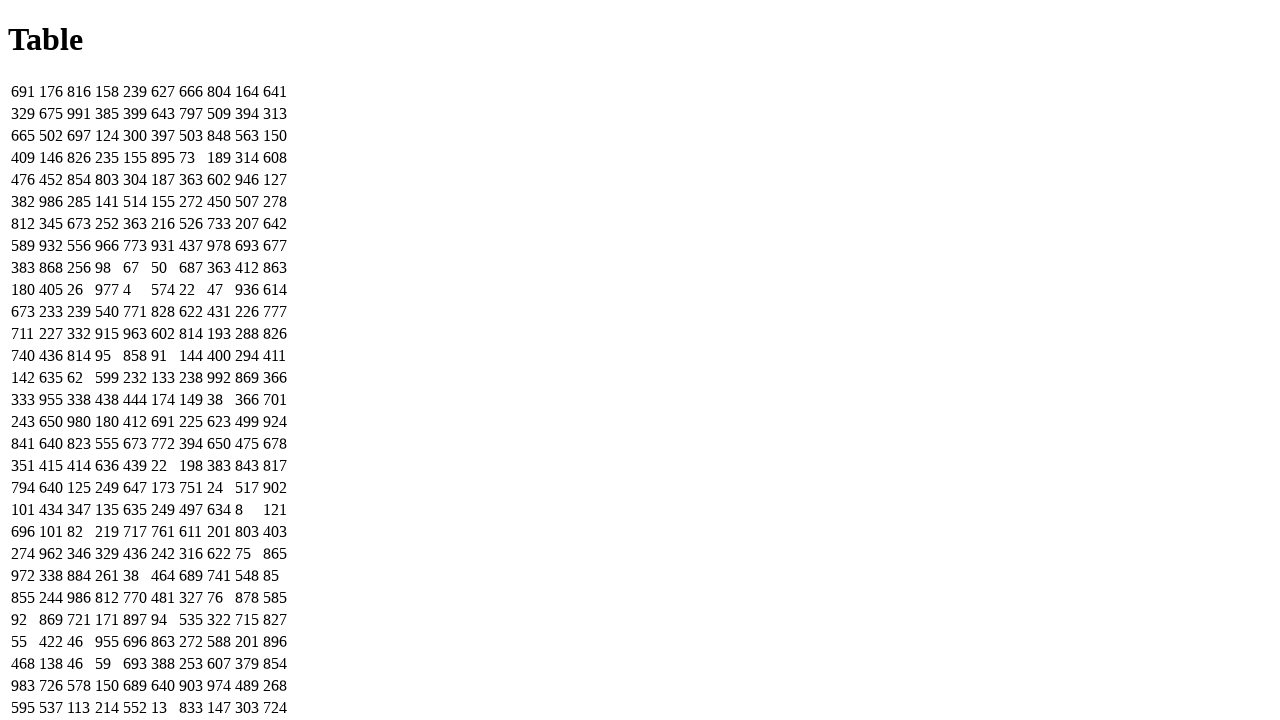

Navigated to https://sanand0.github.io/tdsdata/js_table/?seed=67
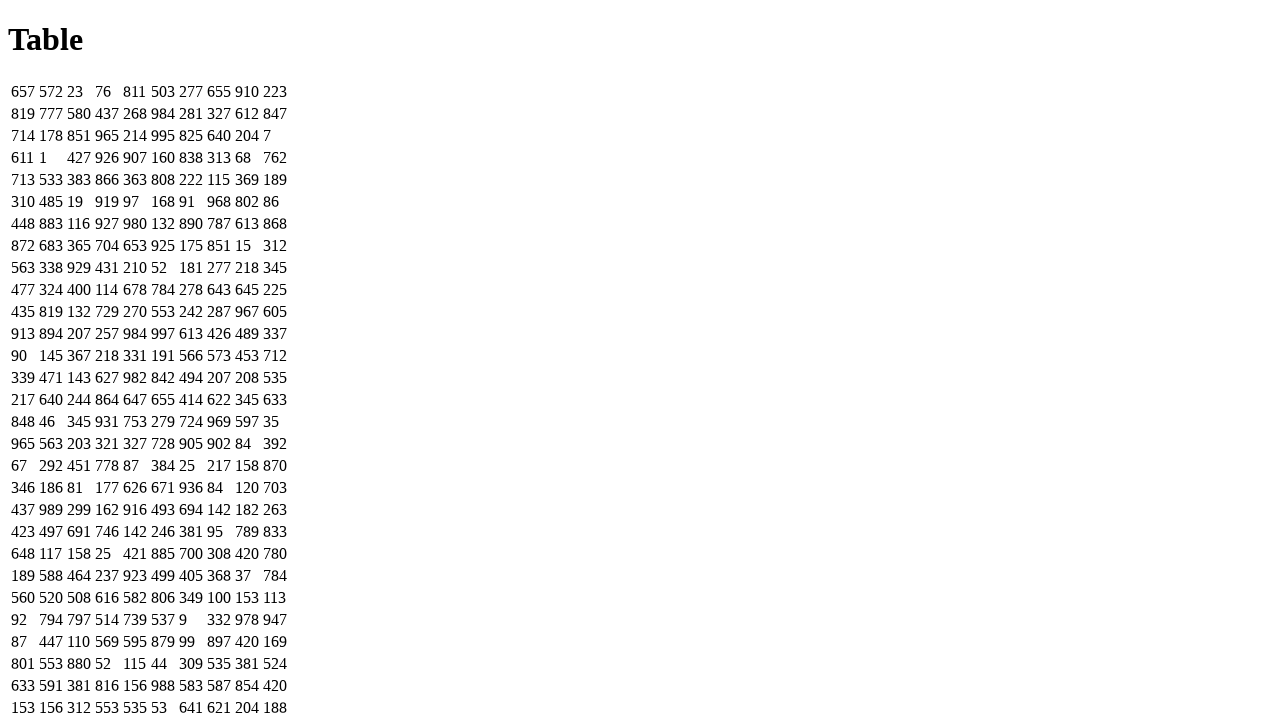

Table loaded successfully at https://sanand0.github.io/tdsdata/js_table/?seed=67
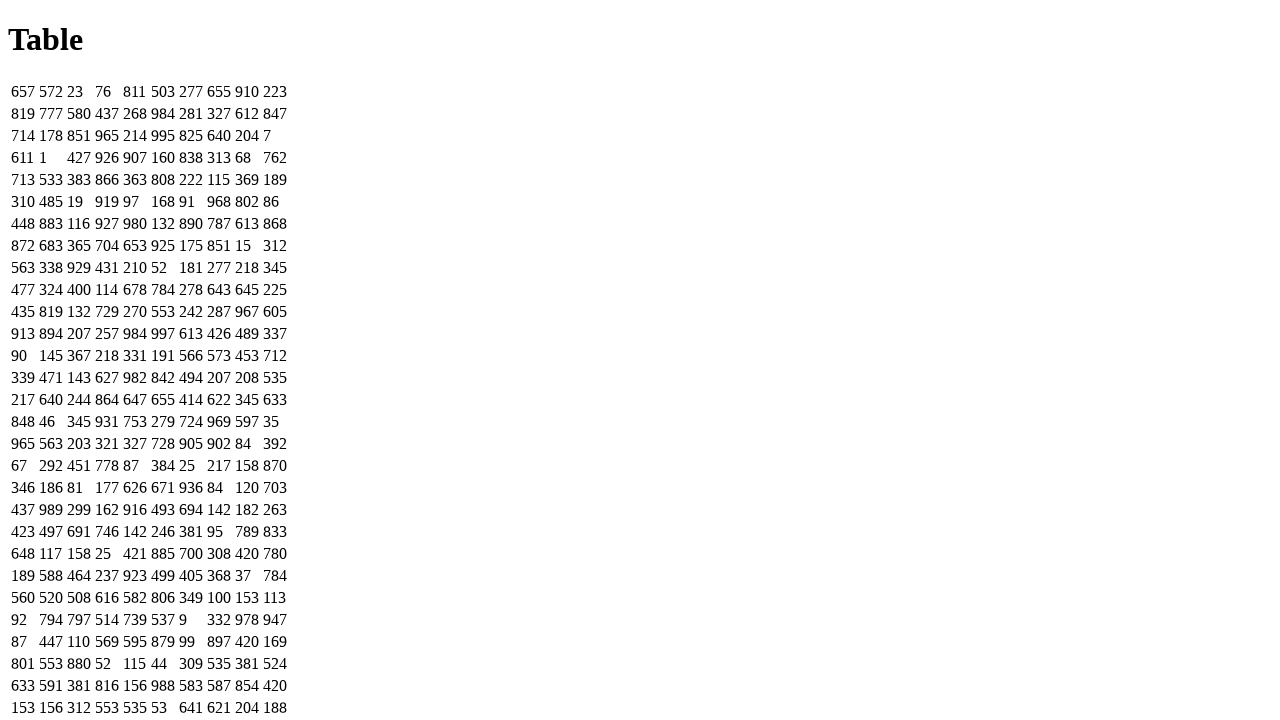

Navigated to https://sanand0.github.io/tdsdata/js_table/?seed=68
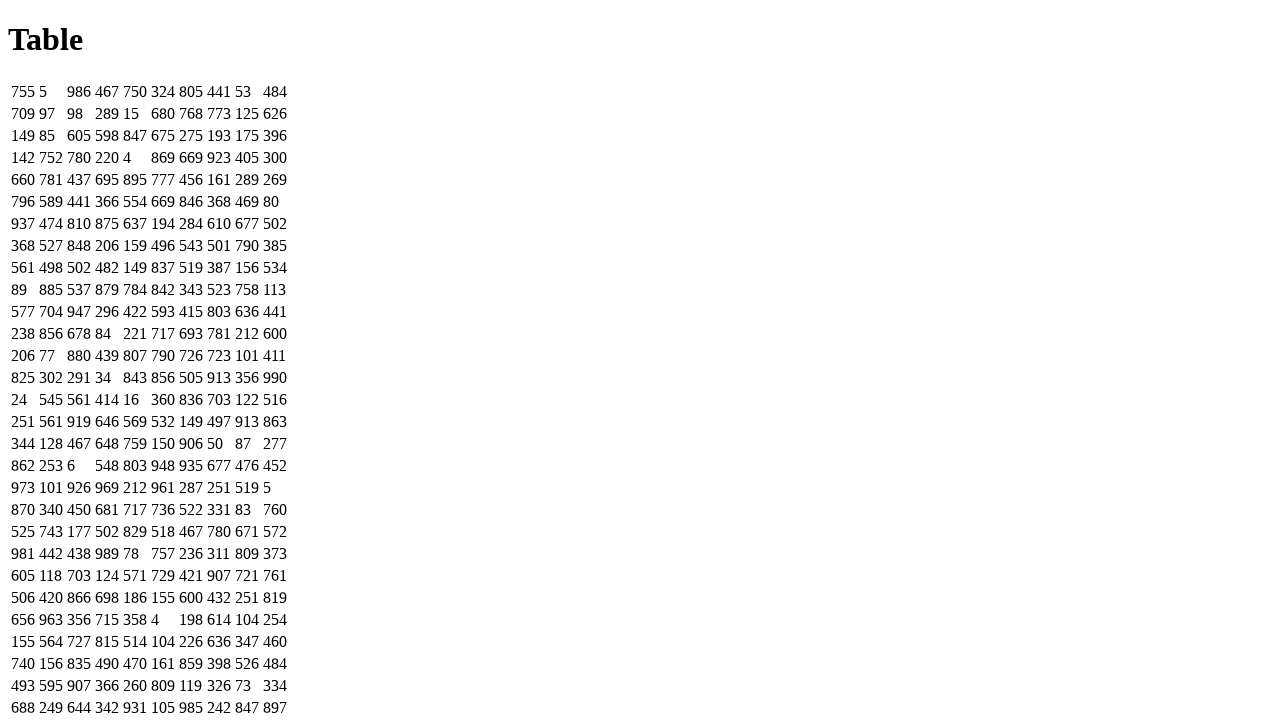

Table loaded successfully at https://sanand0.github.io/tdsdata/js_table/?seed=68
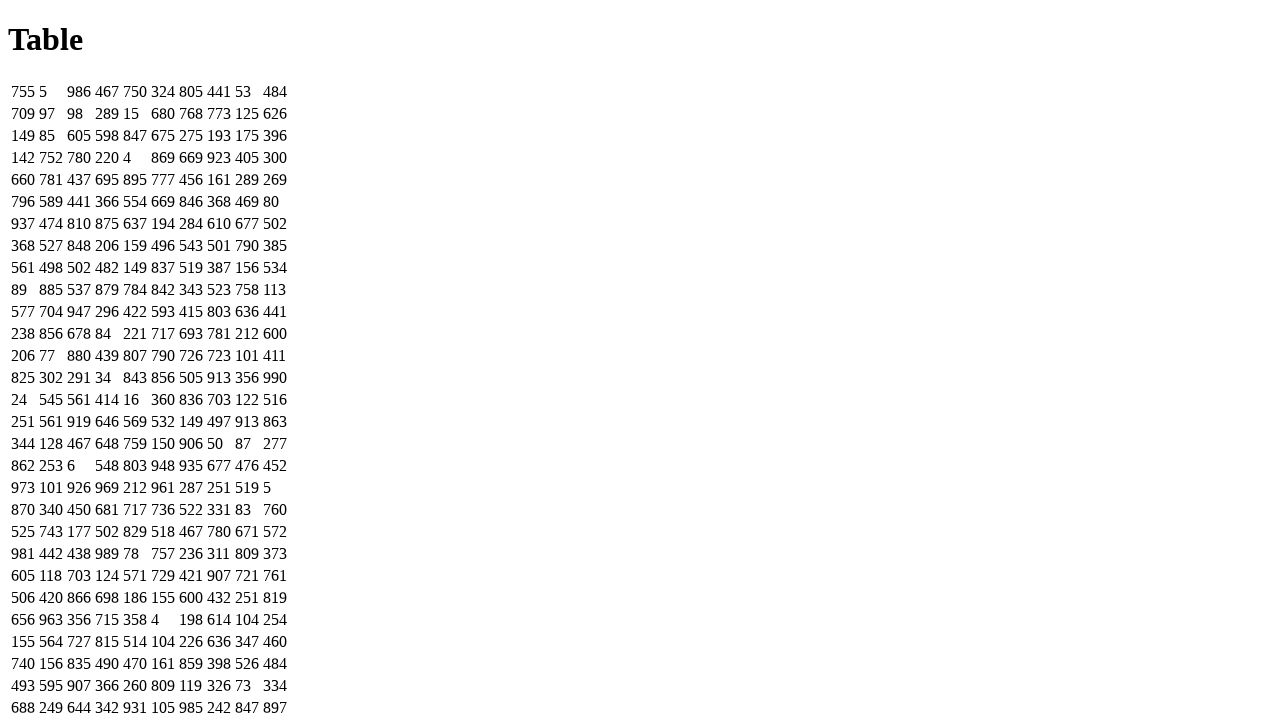

Navigated to https://sanand0.github.io/tdsdata/js_table/?seed=69
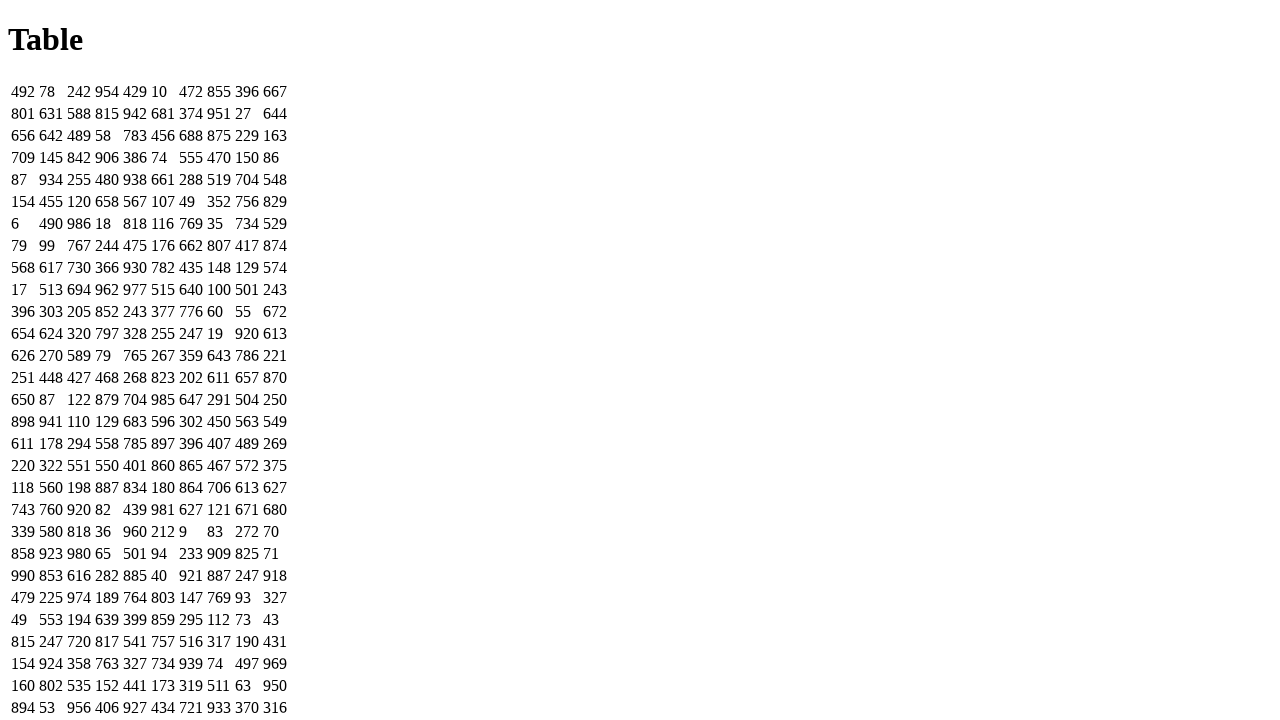

Table loaded successfully at https://sanand0.github.io/tdsdata/js_table/?seed=69
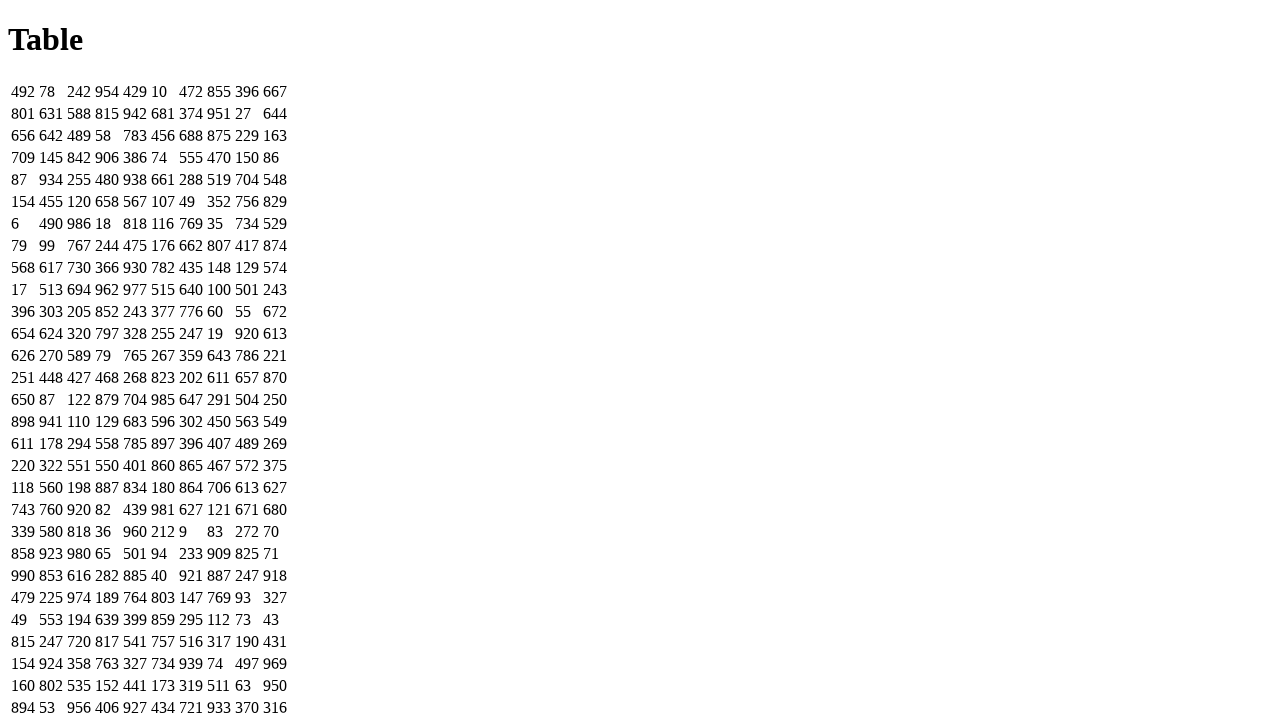

Navigated to https://sanand0.github.io/tdsdata/js_table/?seed=70
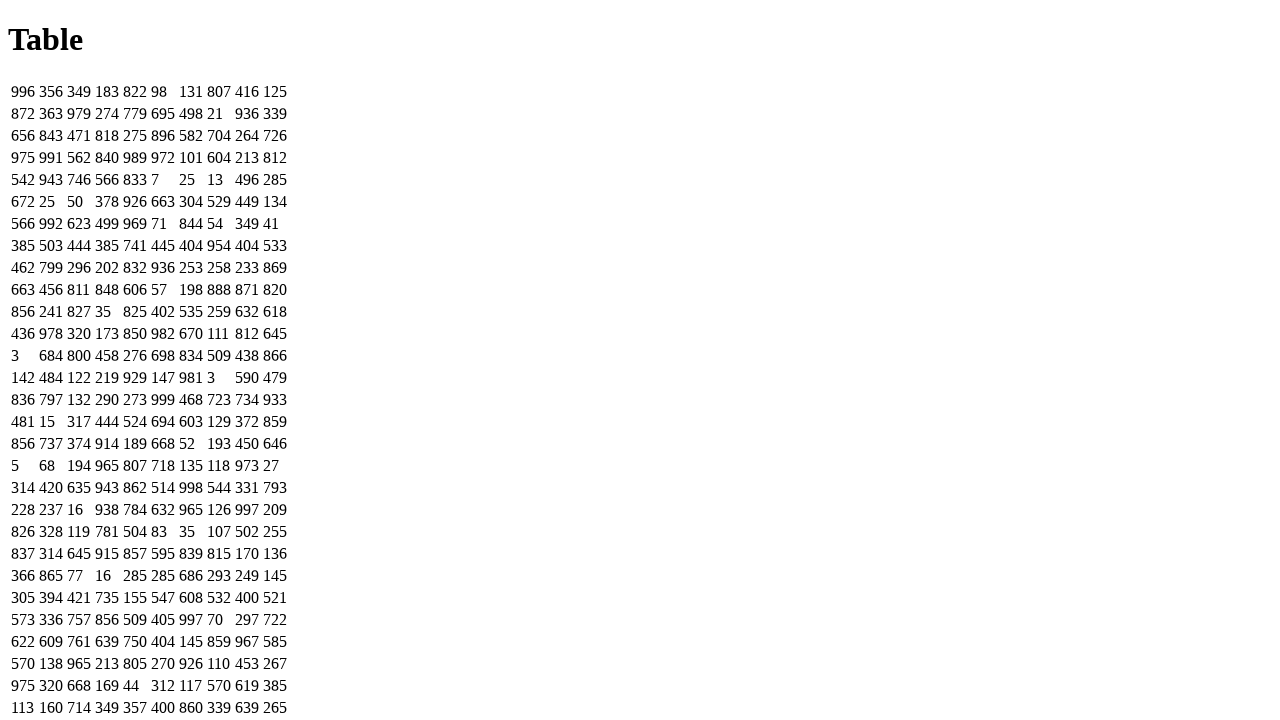

Table loaded successfully at https://sanand0.github.io/tdsdata/js_table/?seed=70
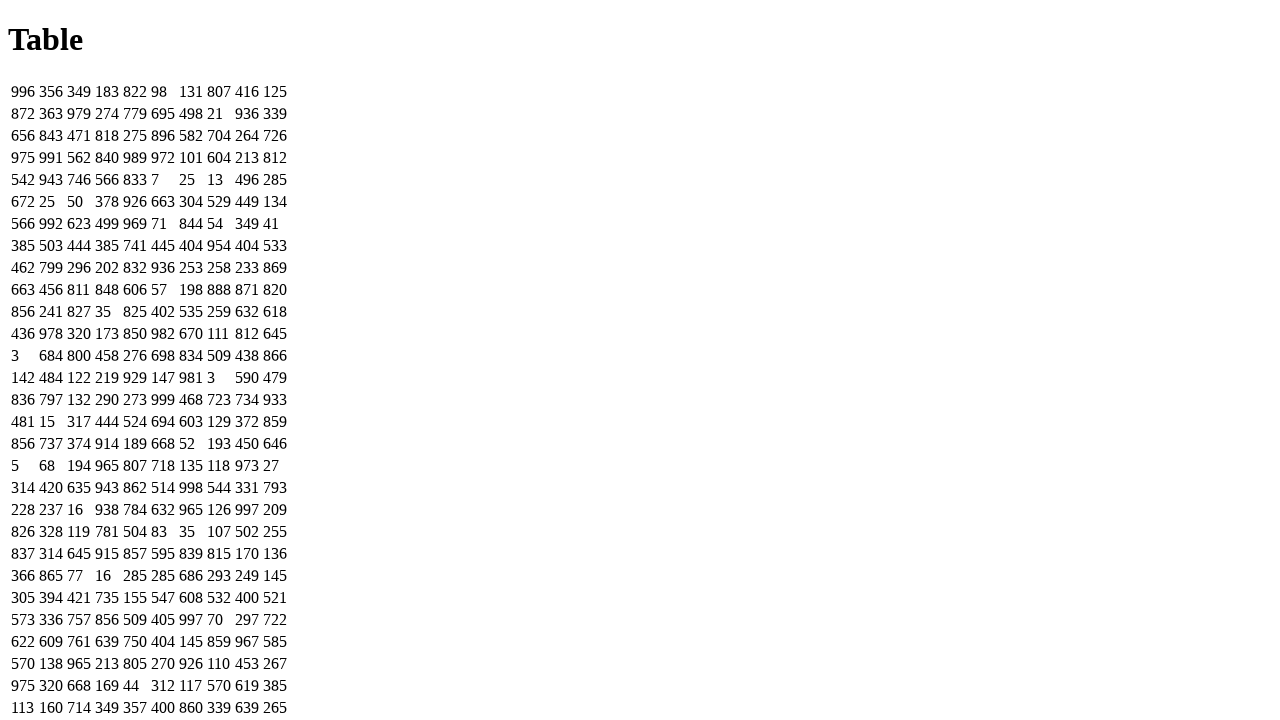

Navigated to https://sanand0.github.io/tdsdata/js_table/?seed=71
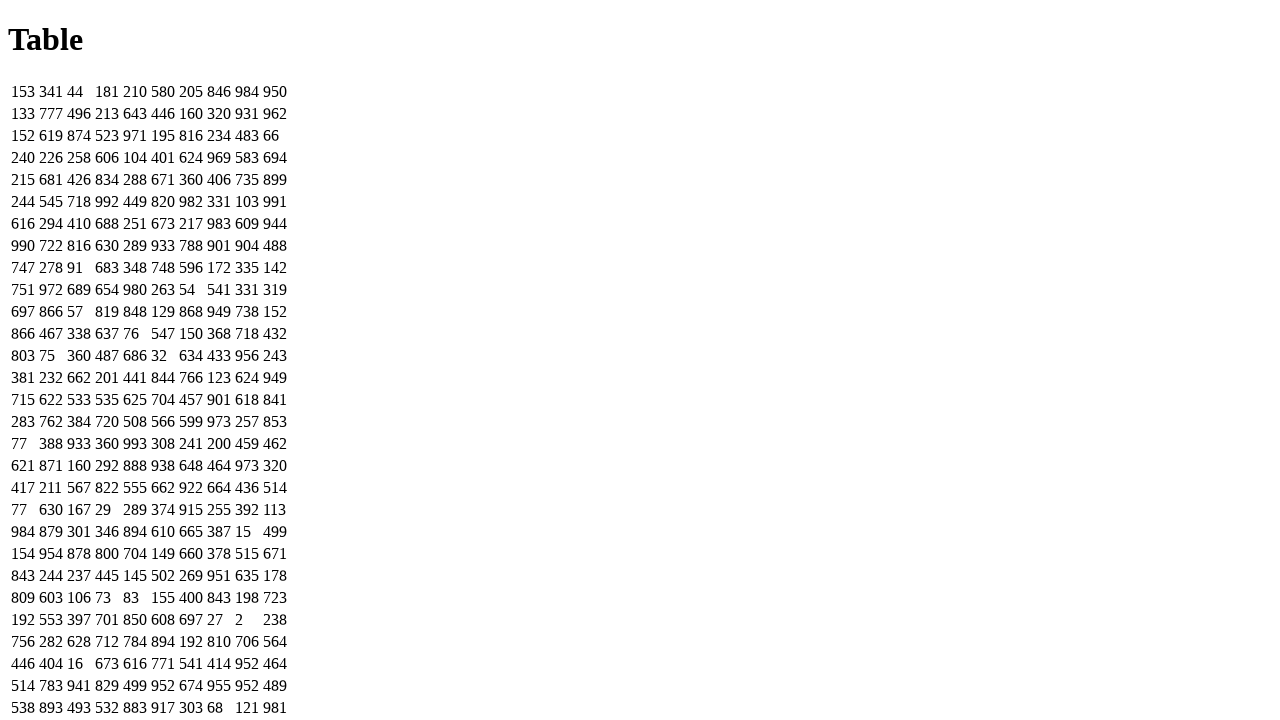

Table loaded successfully at https://sanand0.github.io/tdsdata/js_table/?seed=71
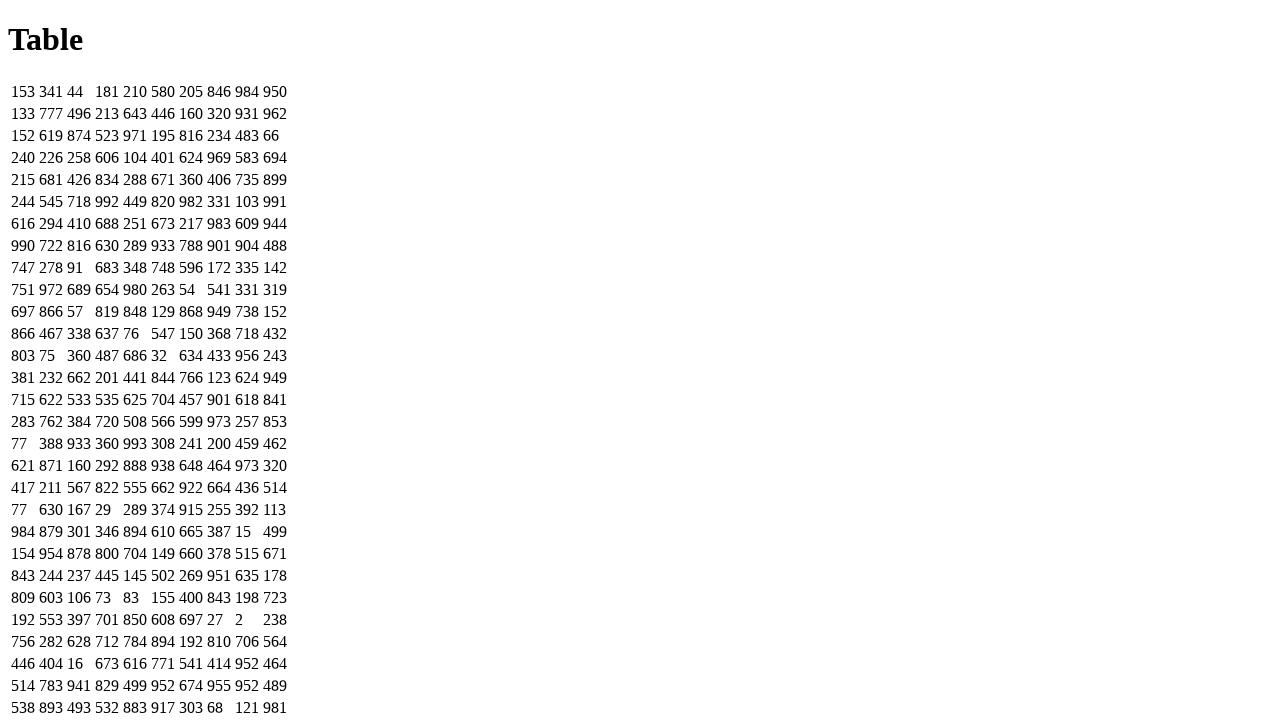

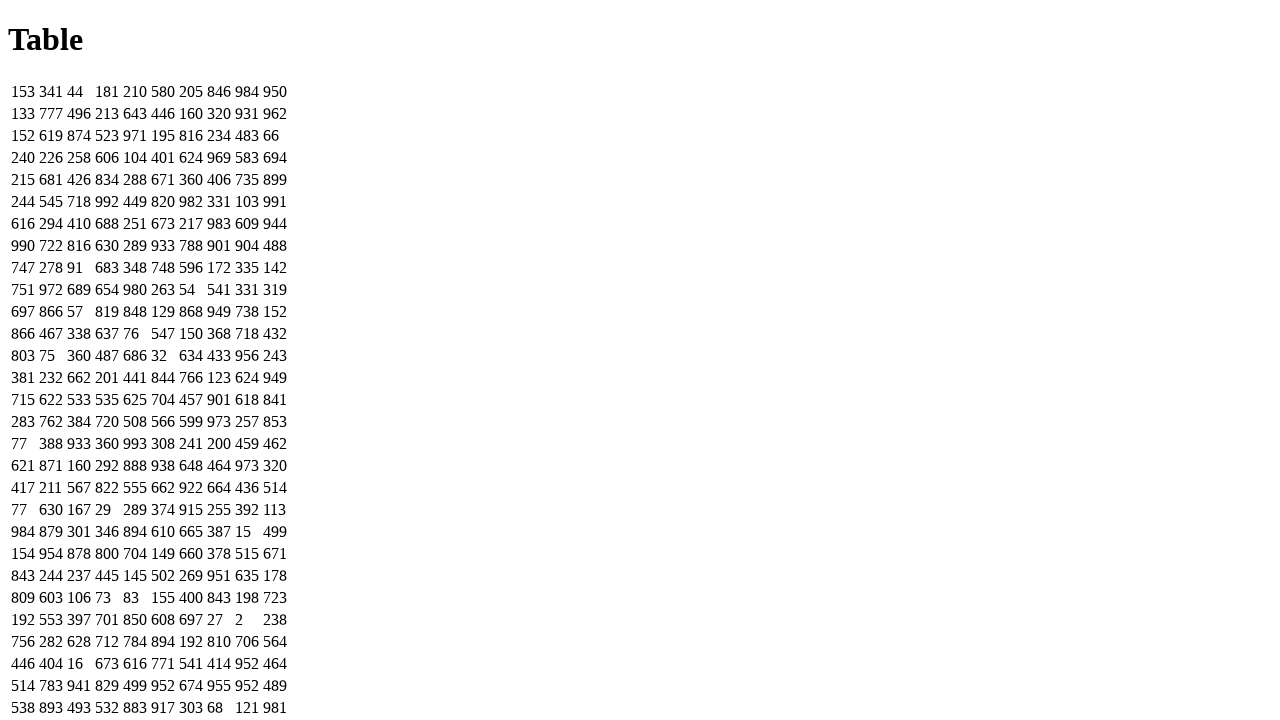